Tests page scrolling functionality by scrolling down and then up using keyboard actions

Starting URL: https://www.techproeducation.com

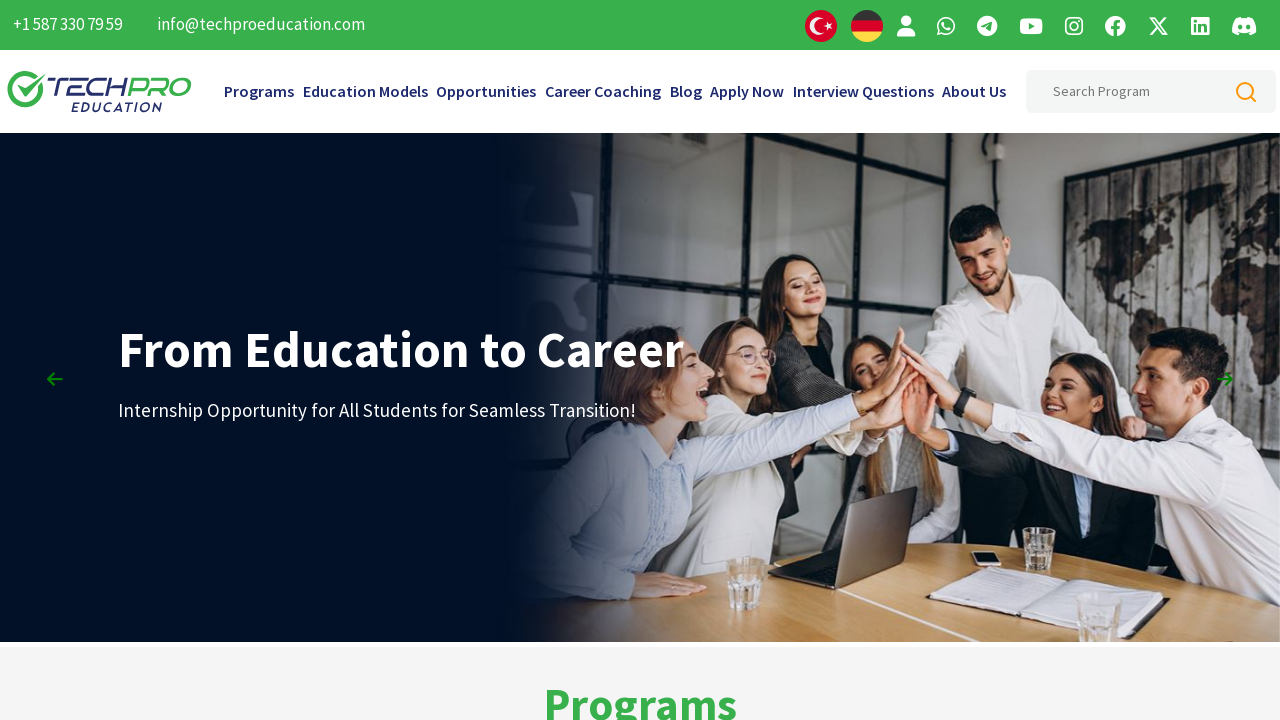

Navigated to https://www.techproeducation.com
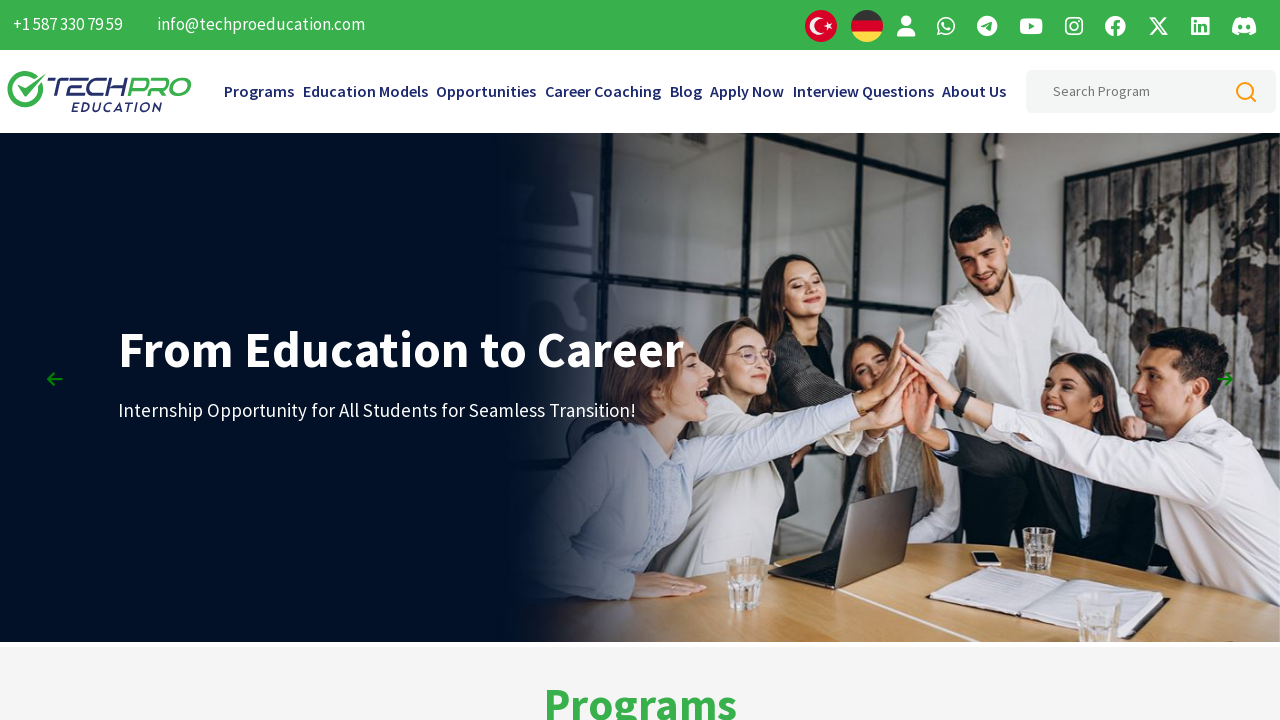

Scrolled page down using PageDown key
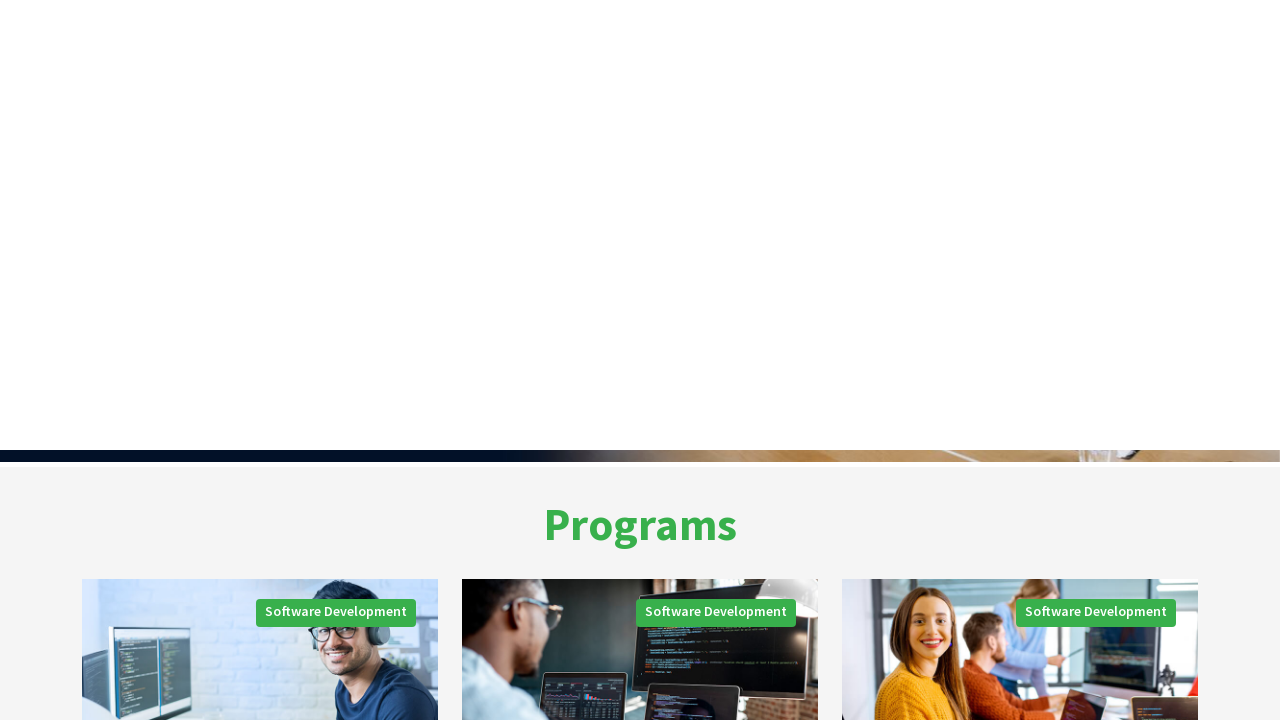

Scrolled page up using PageUp key
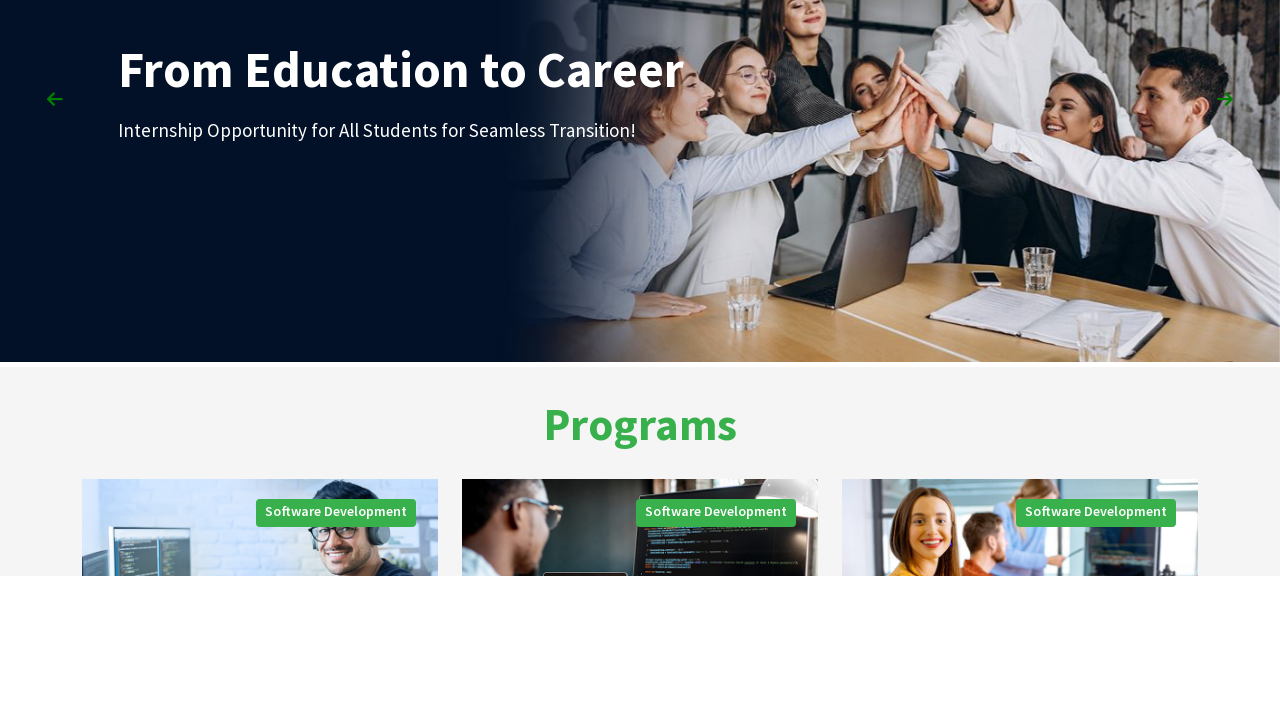

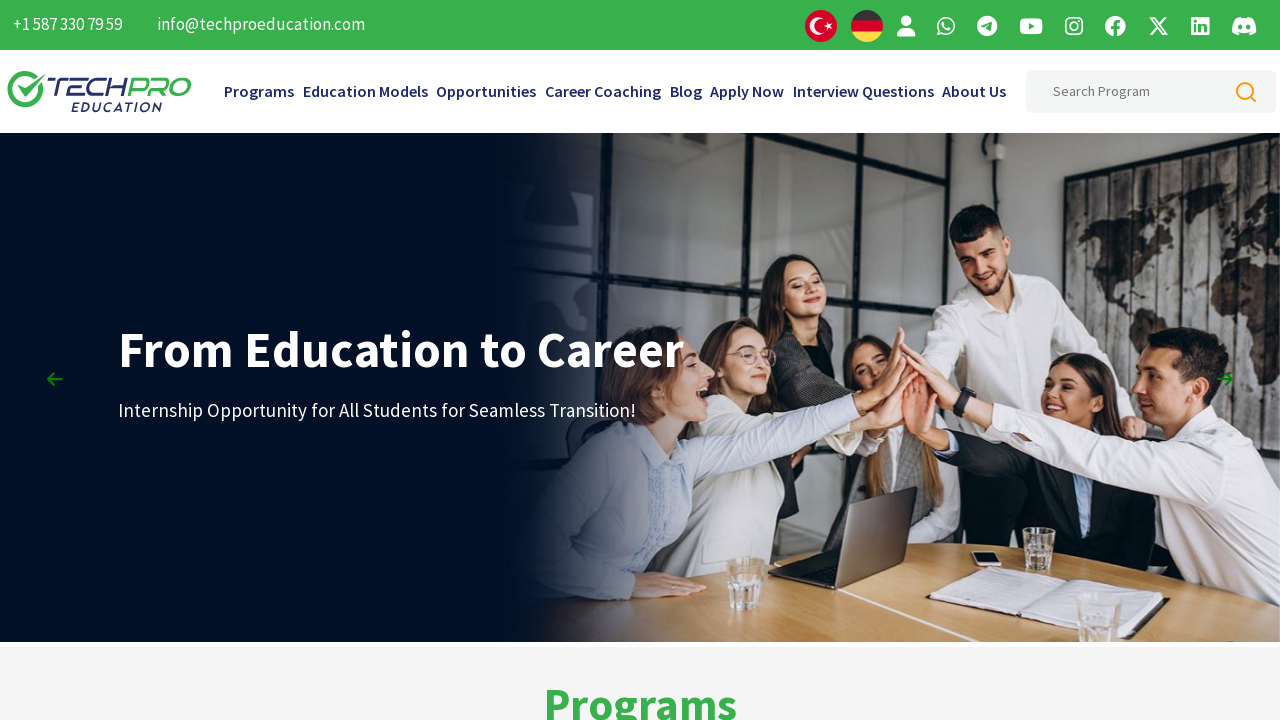